Tests handling a JavaScript confirmation alert by clicking the confirm button and accepting the confirmation dialog

Starting URL: https://the-internet.herokuapp.com/javascript_alerts

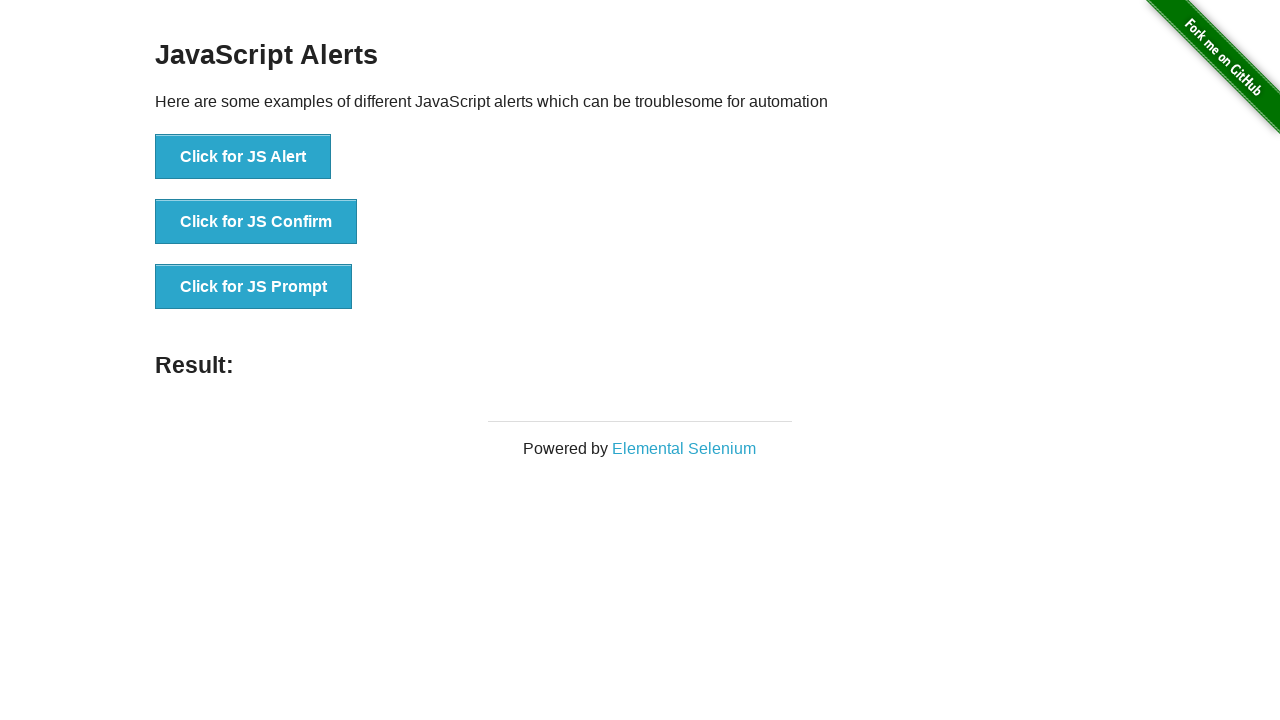

Set up dialog handler to accept confirmation alerts
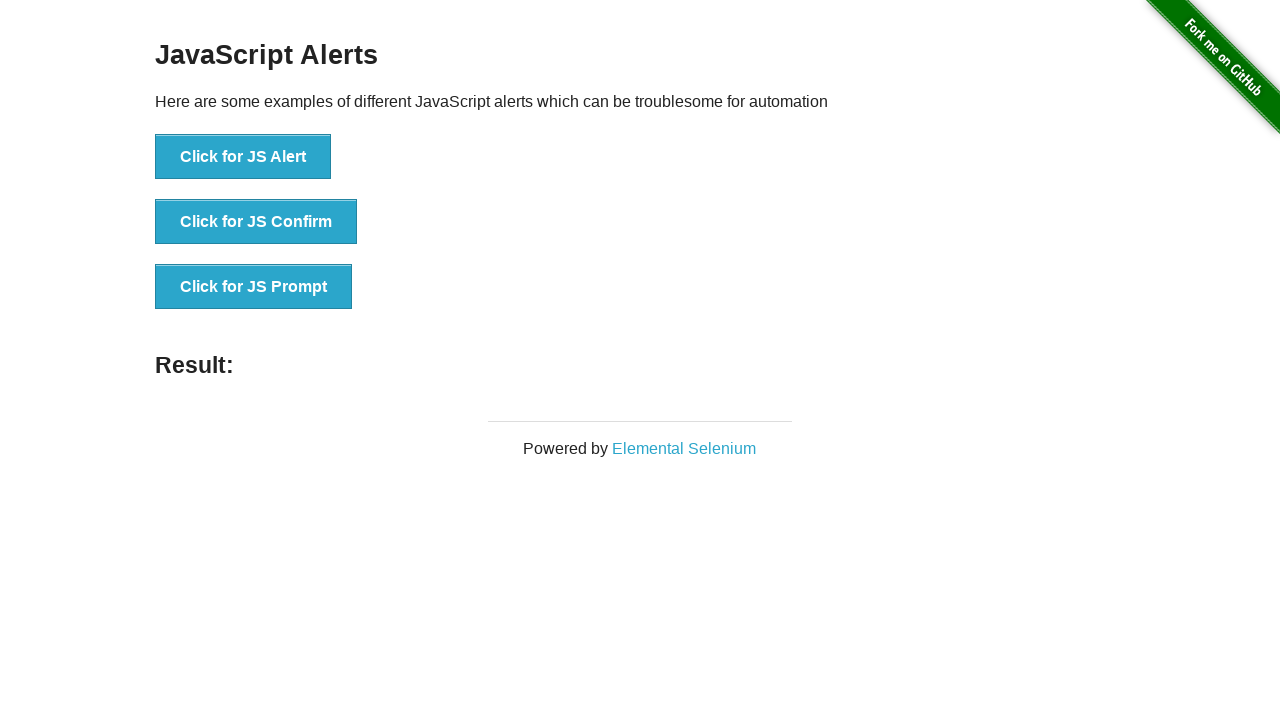

Clicked the JavaScript confirmation button at (256, 222) on button[onclick='jsConfirm()']
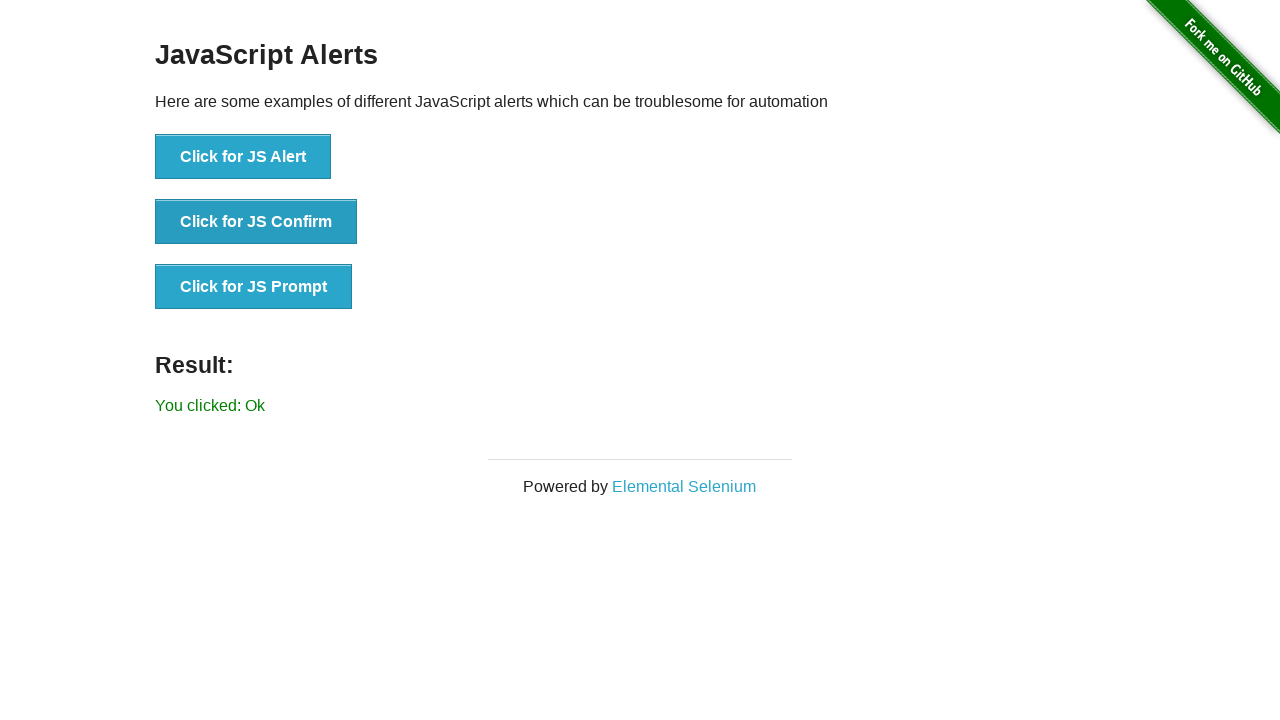

Confirmation dialog was accepted and result message appeared
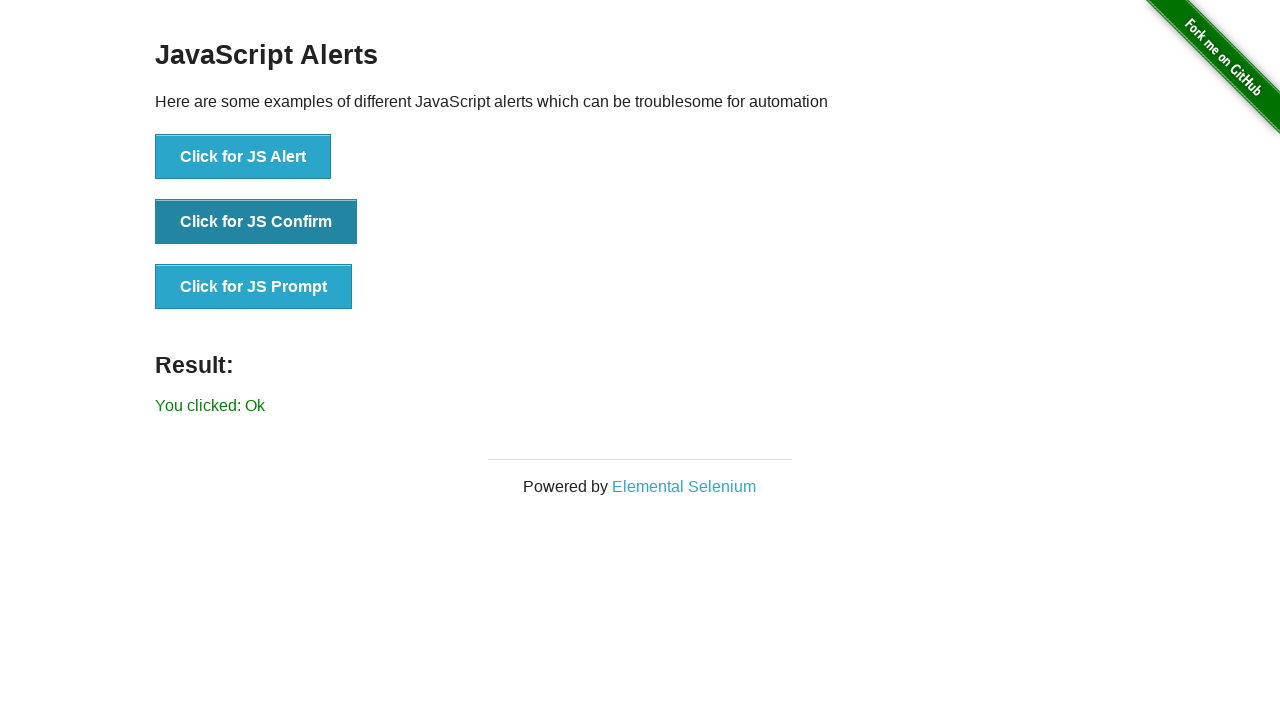

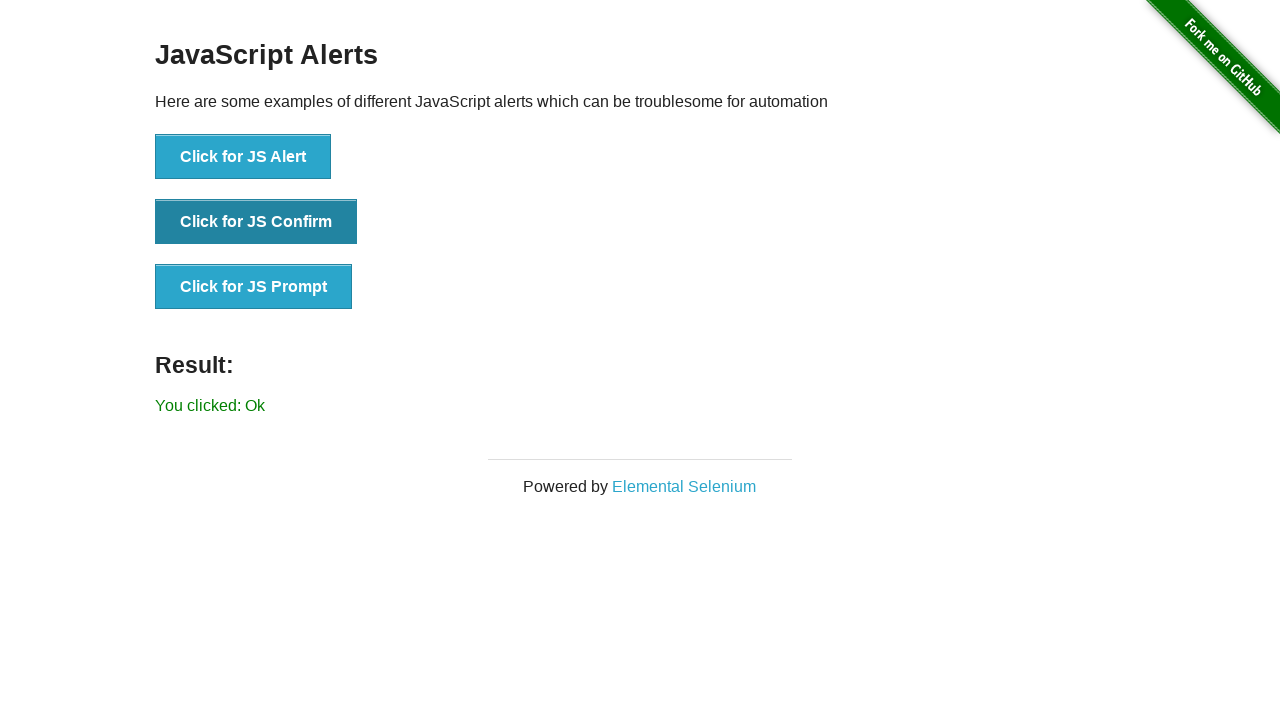